Checks that the page header text matches "Challenging DOM"

Starting URL: http://the-internet.herokuapp.com/challenging_dom

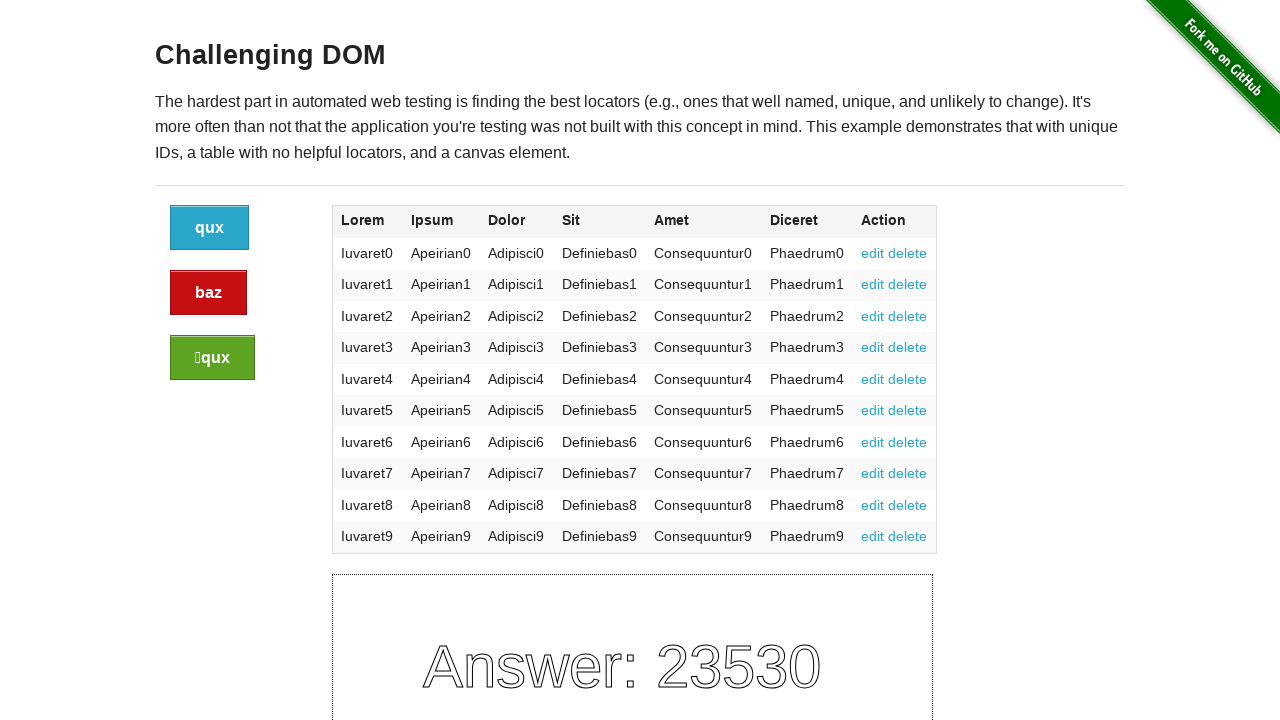

Navigated to the Challenging DOM page
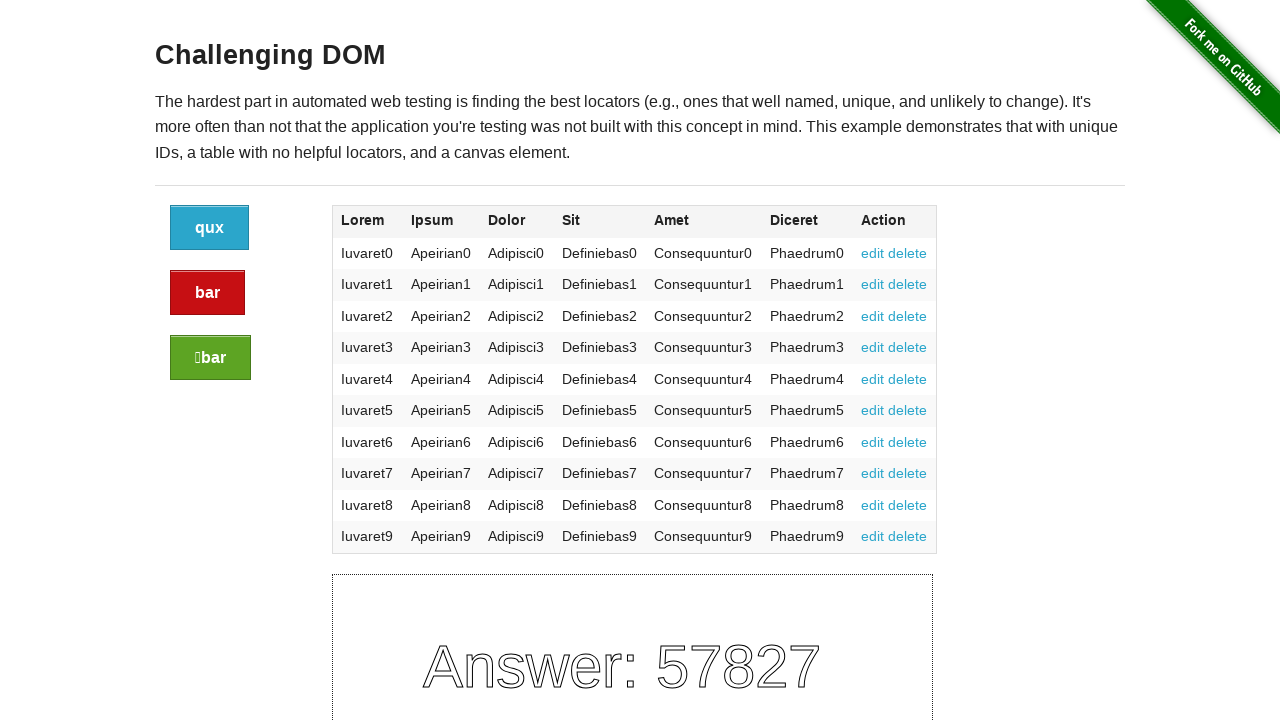

Located the page header element
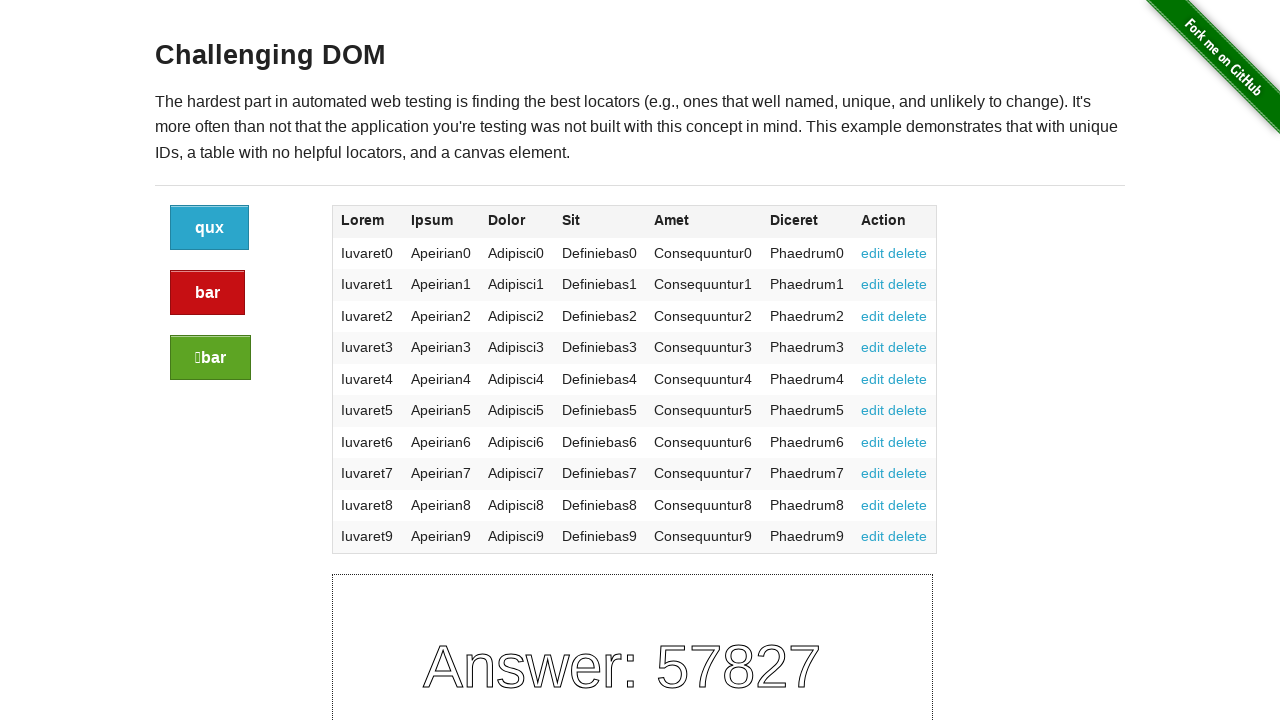

Verified page header text matches 'Challenging DOM'
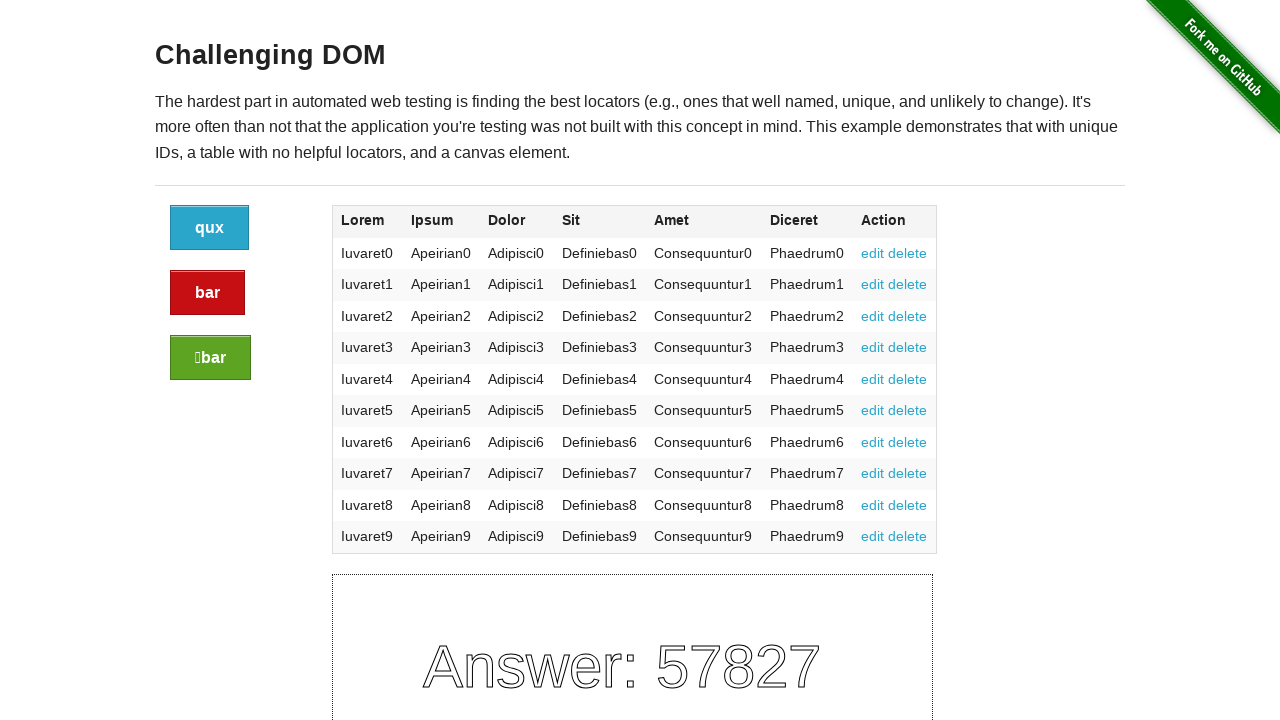

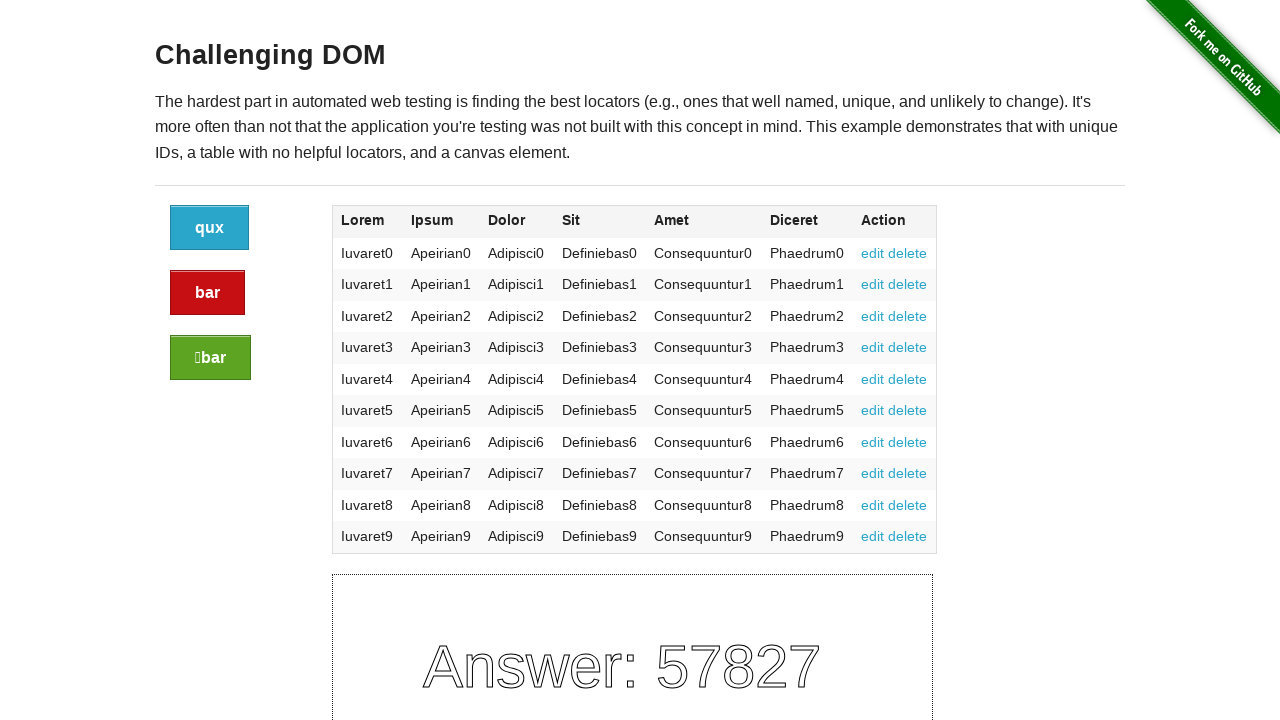